Tests the CREF (Brazilian physical education registry) public search functionality by filling in a registration number and clicking the search button to verify the form submission works.

Starting URL: https://sistemacref4.com.br/crefonline/SifaOnLineServicosPublicosAction.do?metodo=servicoPublicoProfissionais

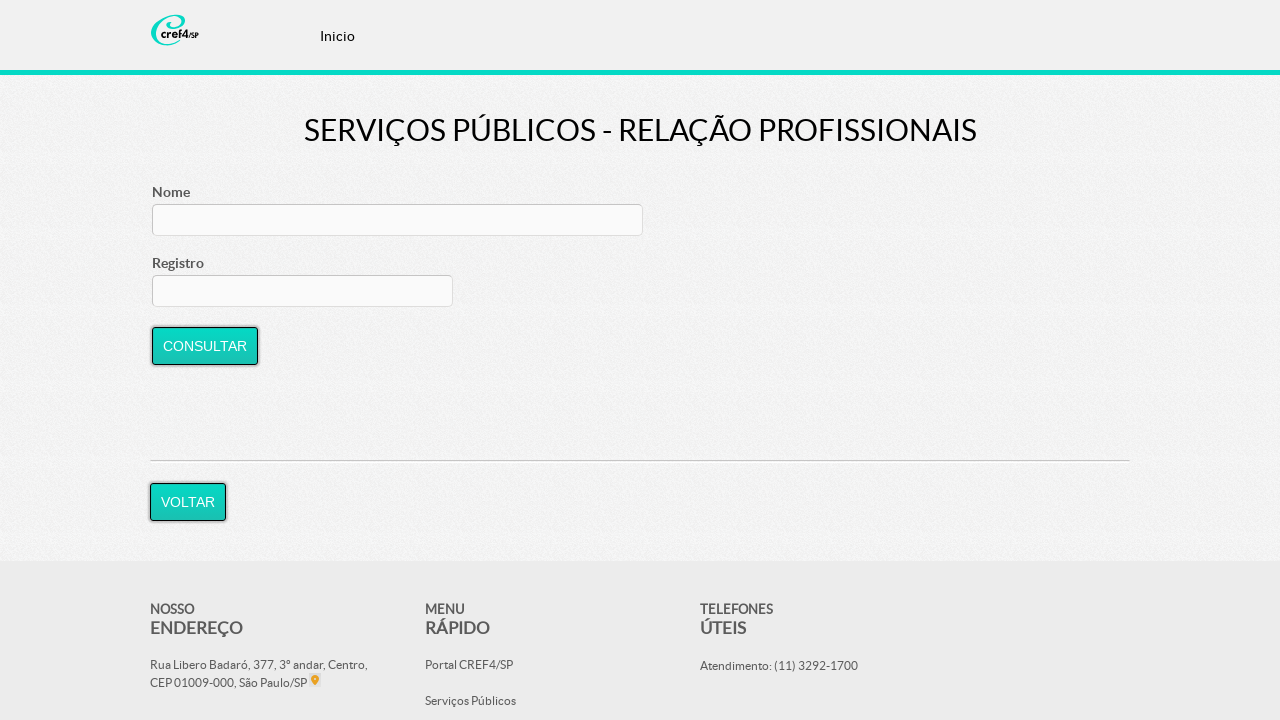

CREF registration search field loaded
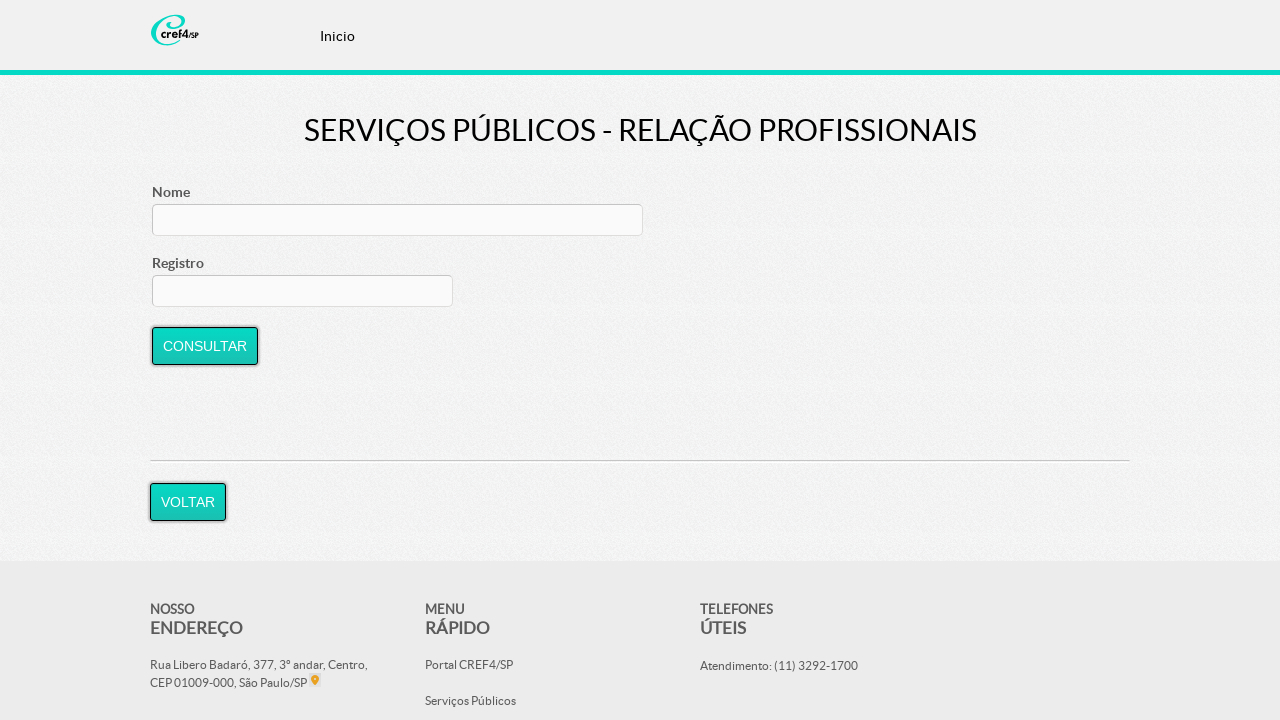

Filled CREF registration number field with '012345-G/SP' on #buscaRegistro
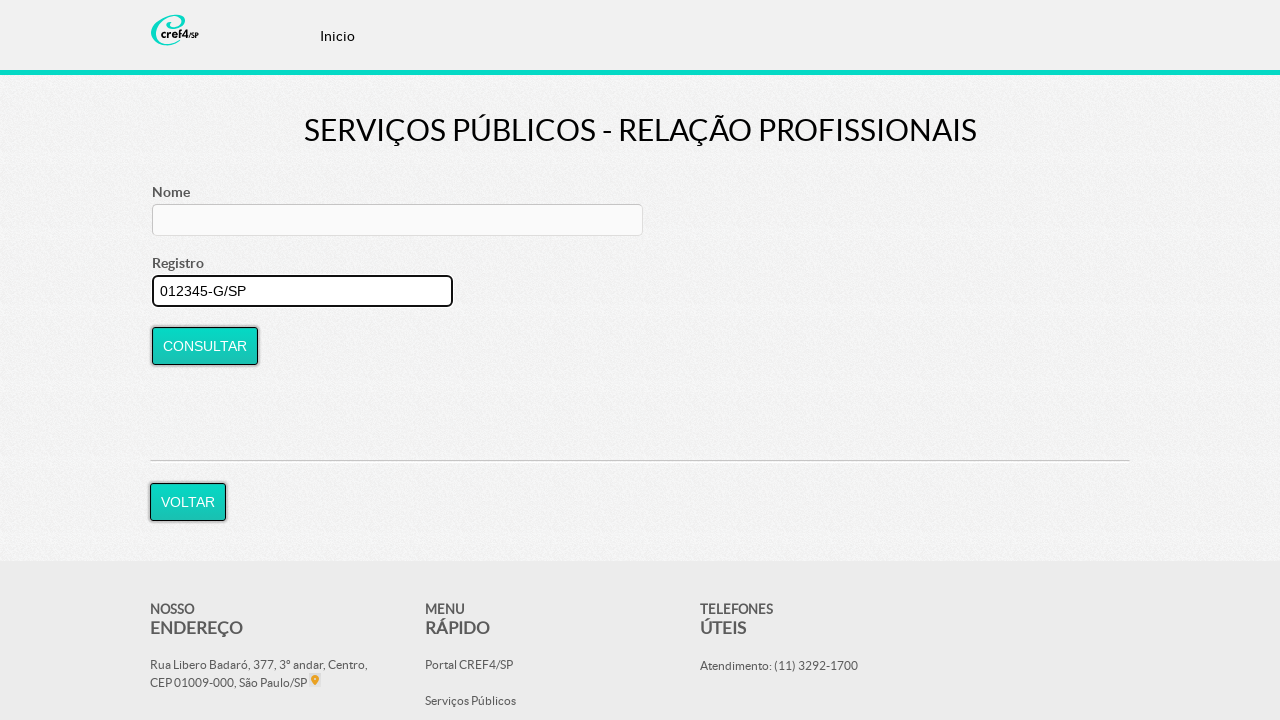

Clicked CONSULTAR button to search for professional registration at (205, 346) on input[value='CONSULTAR']
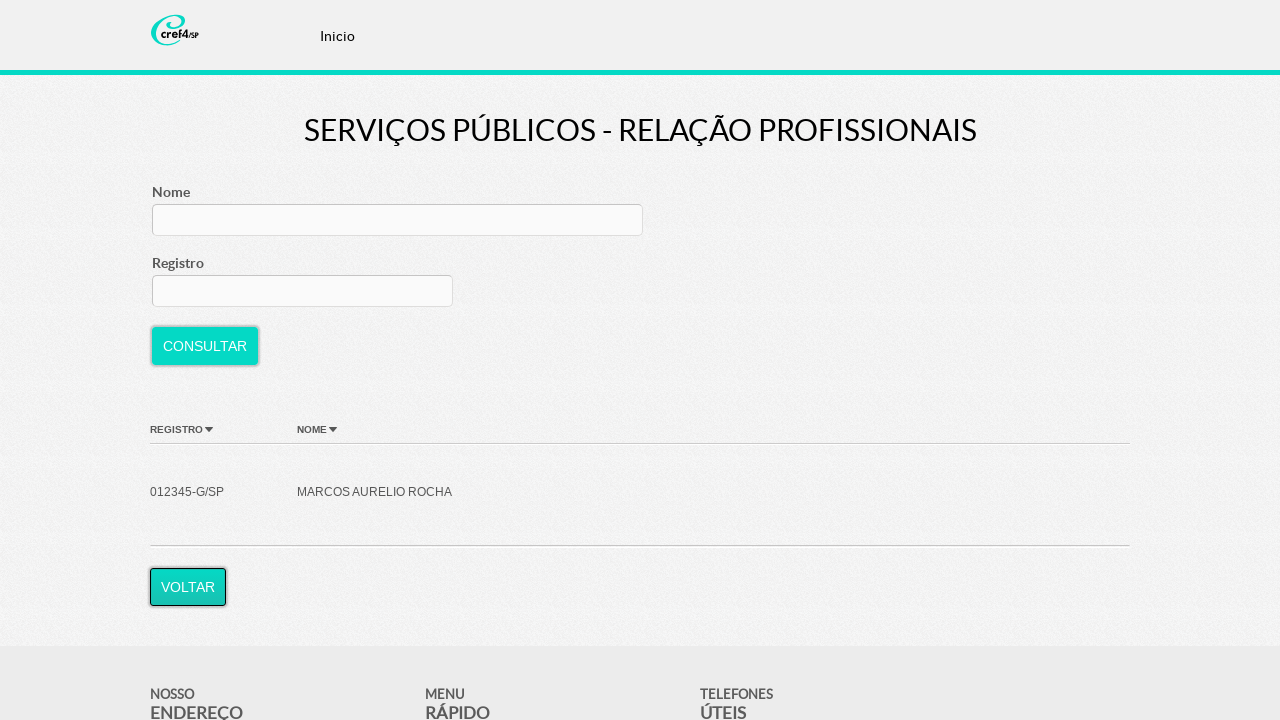

Search results loaded successfully
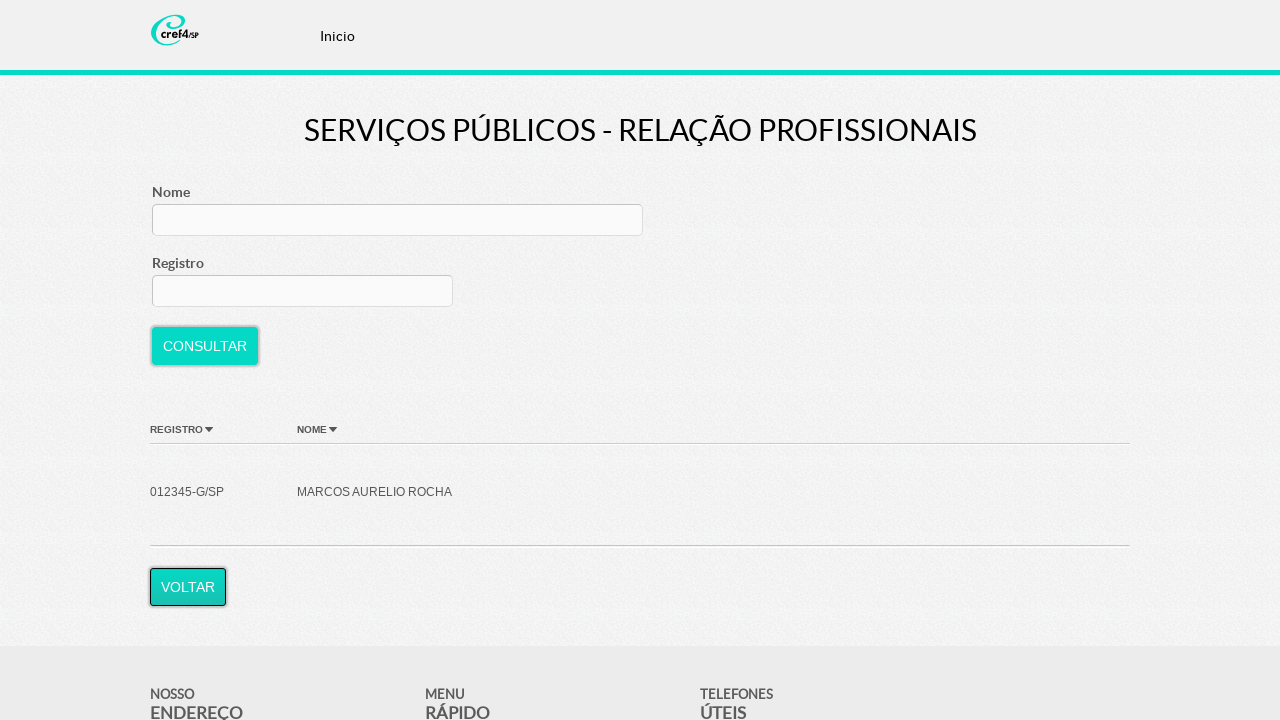

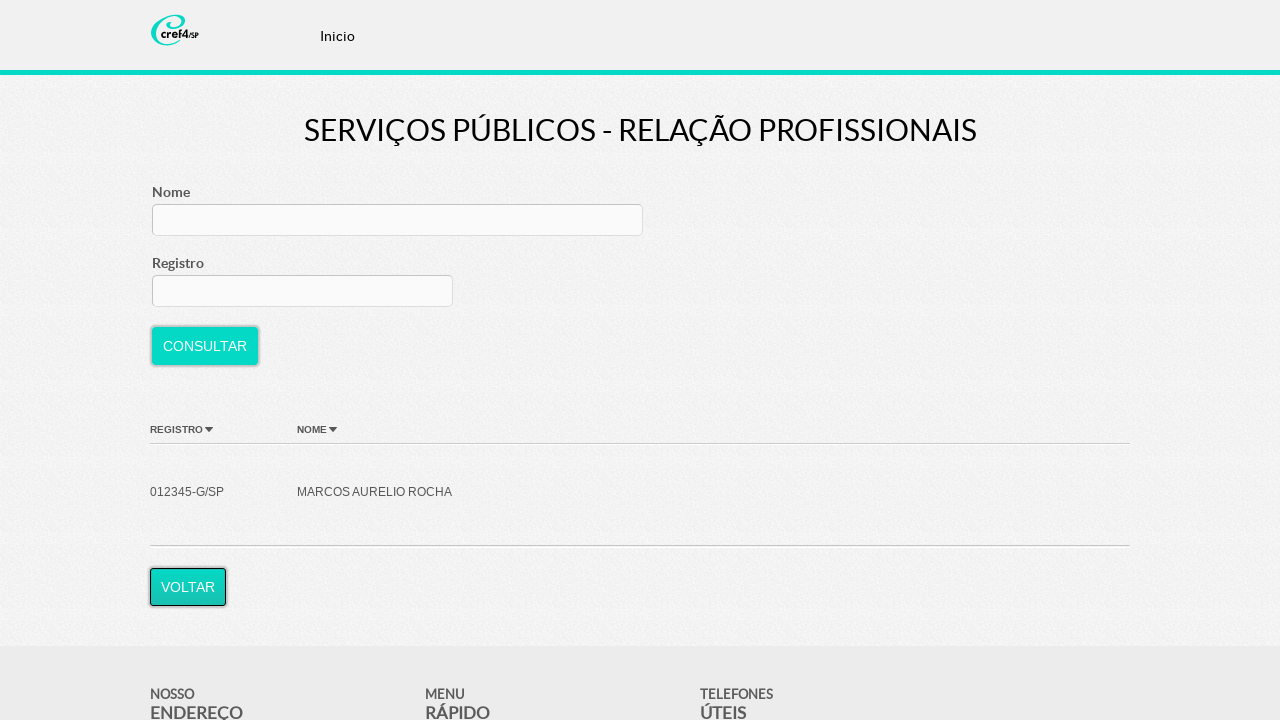